Tests dropdown selection functionality by selecting options using both value and visible text methods

Starting URL: https://the-internet.herokuapp.com/dropdown

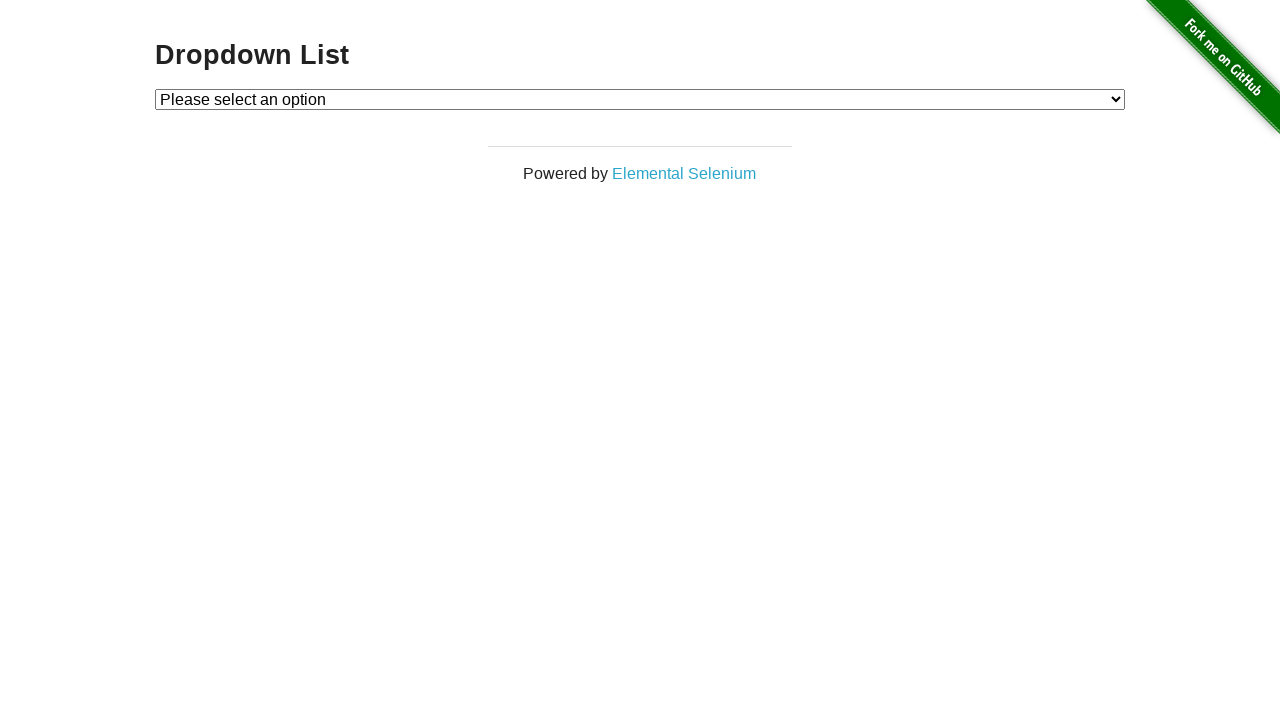

Selected Option 1 from dropdown using value '1' on #dropdown
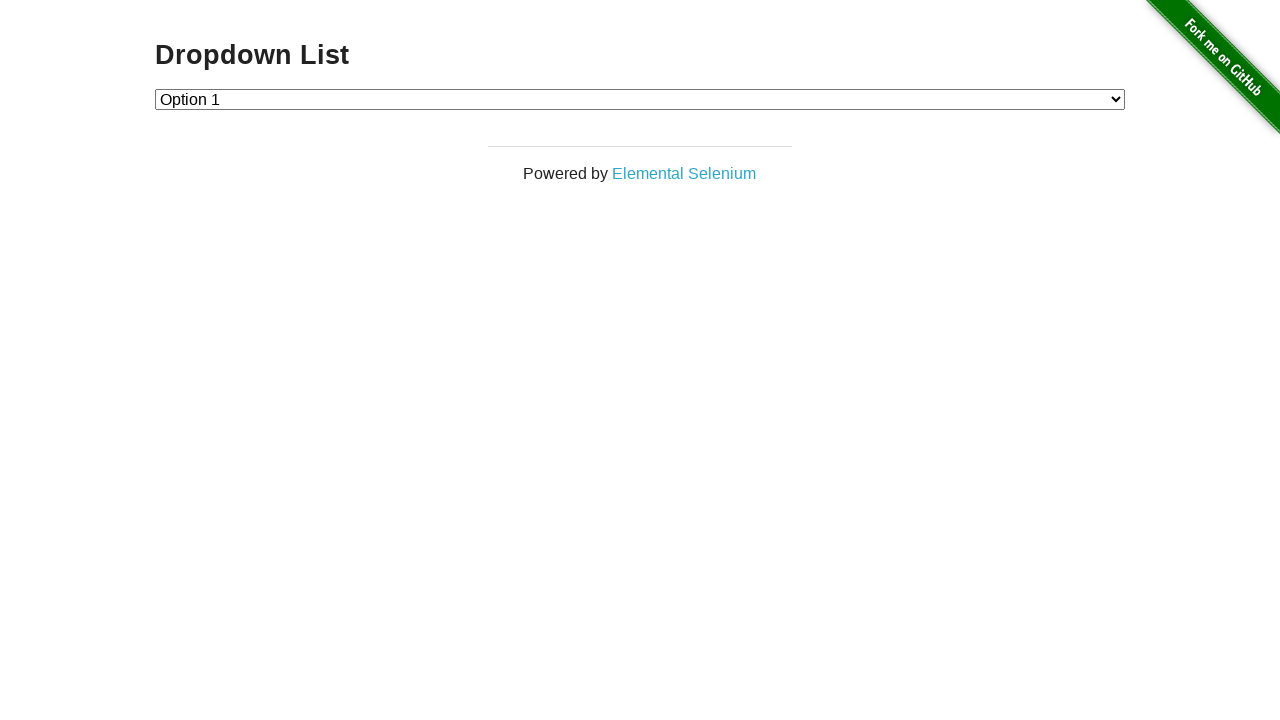

Selected Option 2 from dropdown using value '2' on #dropdown
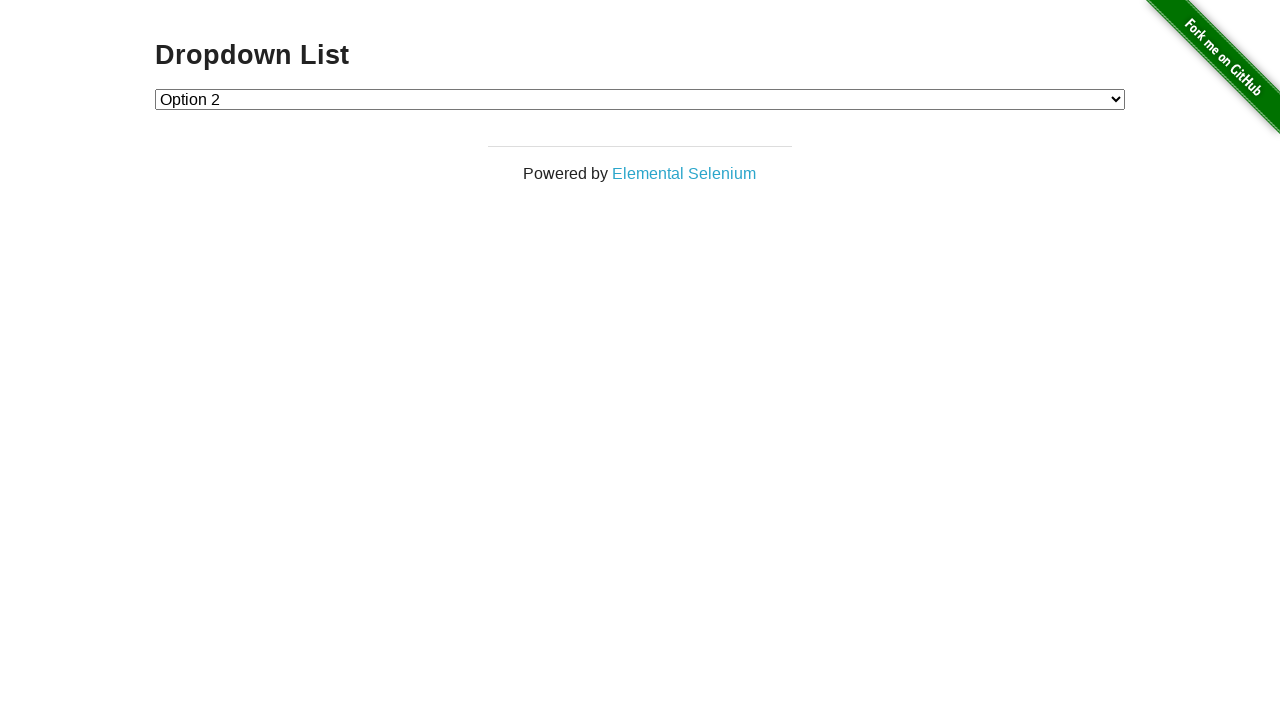

Selected Option 1 from dropdown using visible text on #dropdown
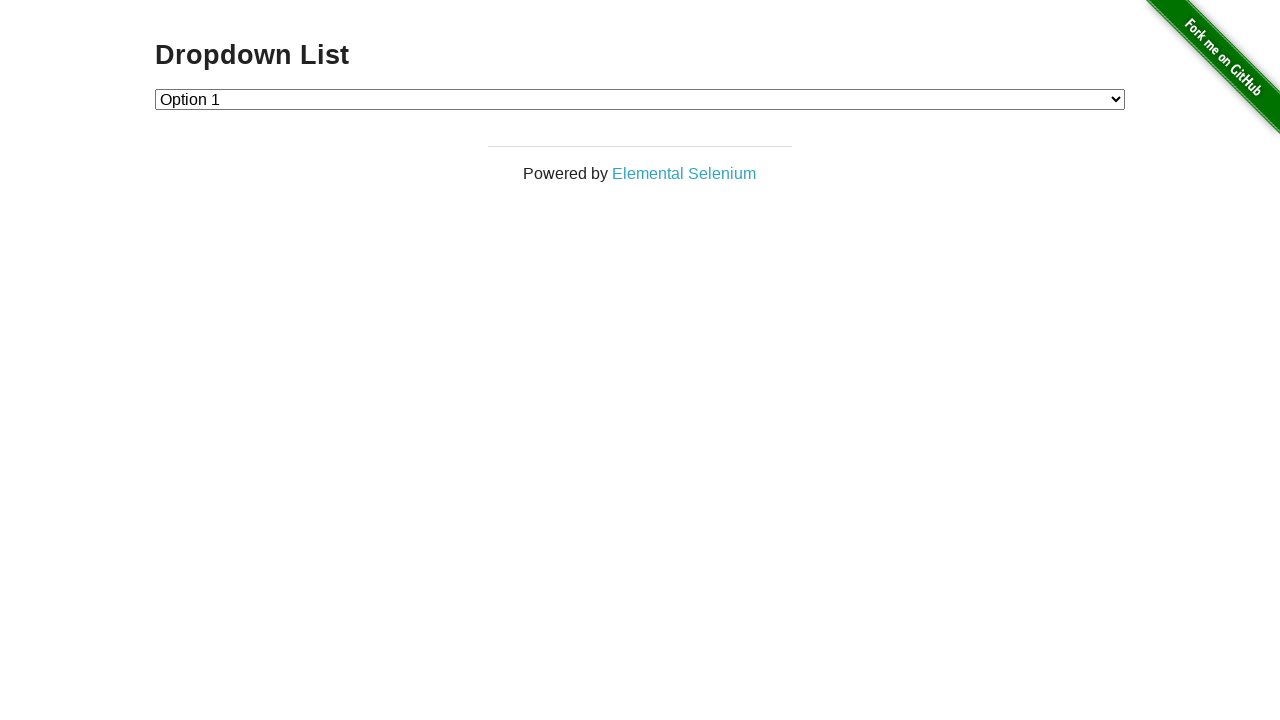

Selected Option 2 from dropdown using visible text on #dropdown
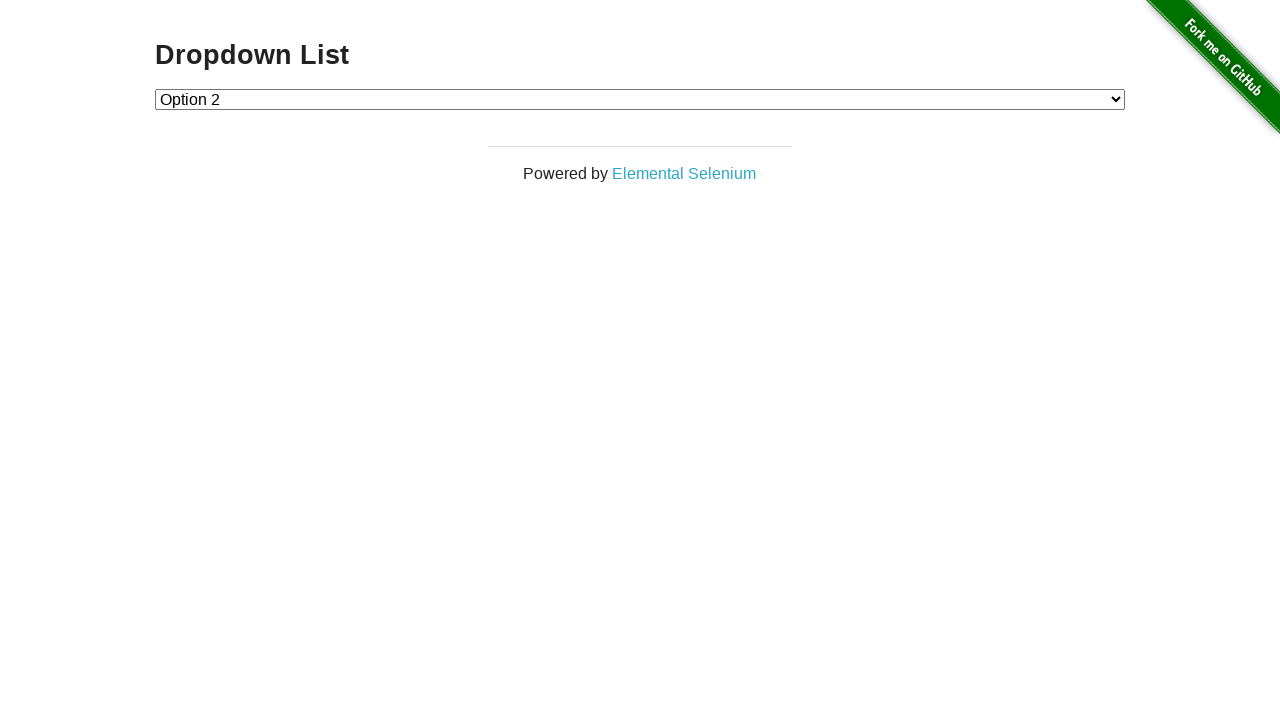

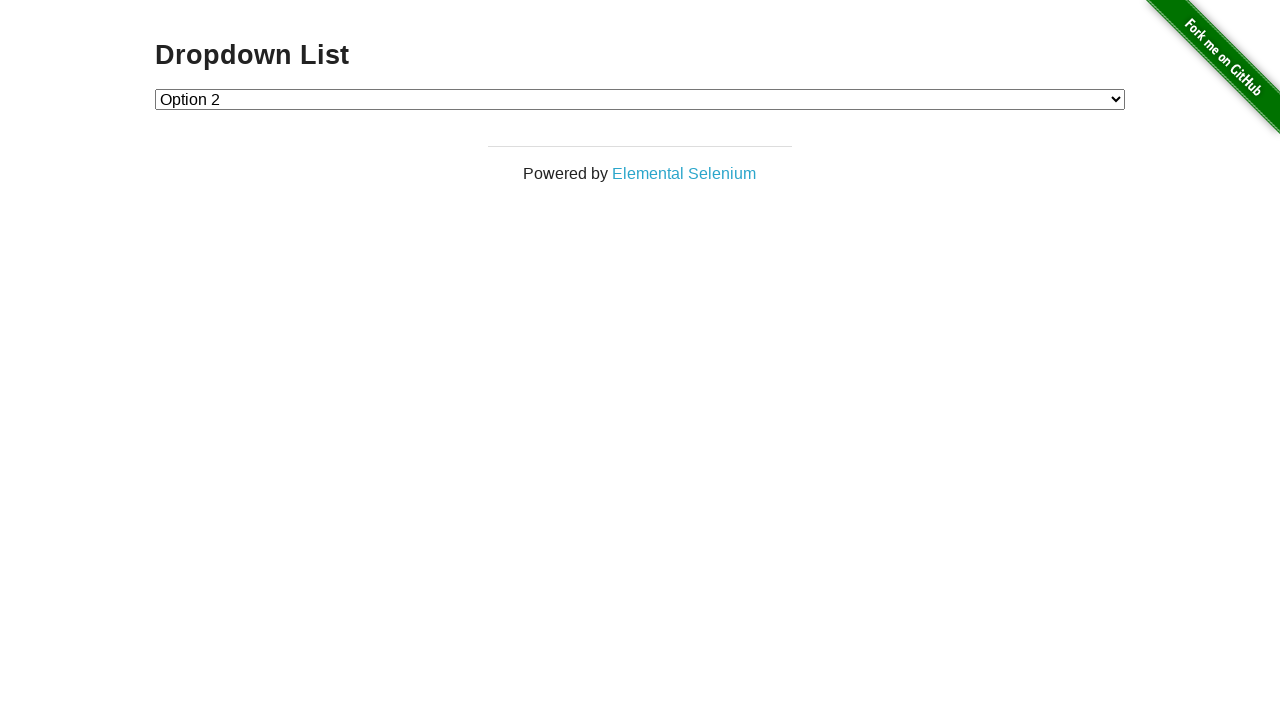